Tests clicking a button that triggers a prompt dialog, entering text, and accepting it

Starting URL: https://demoqa.com/alerts

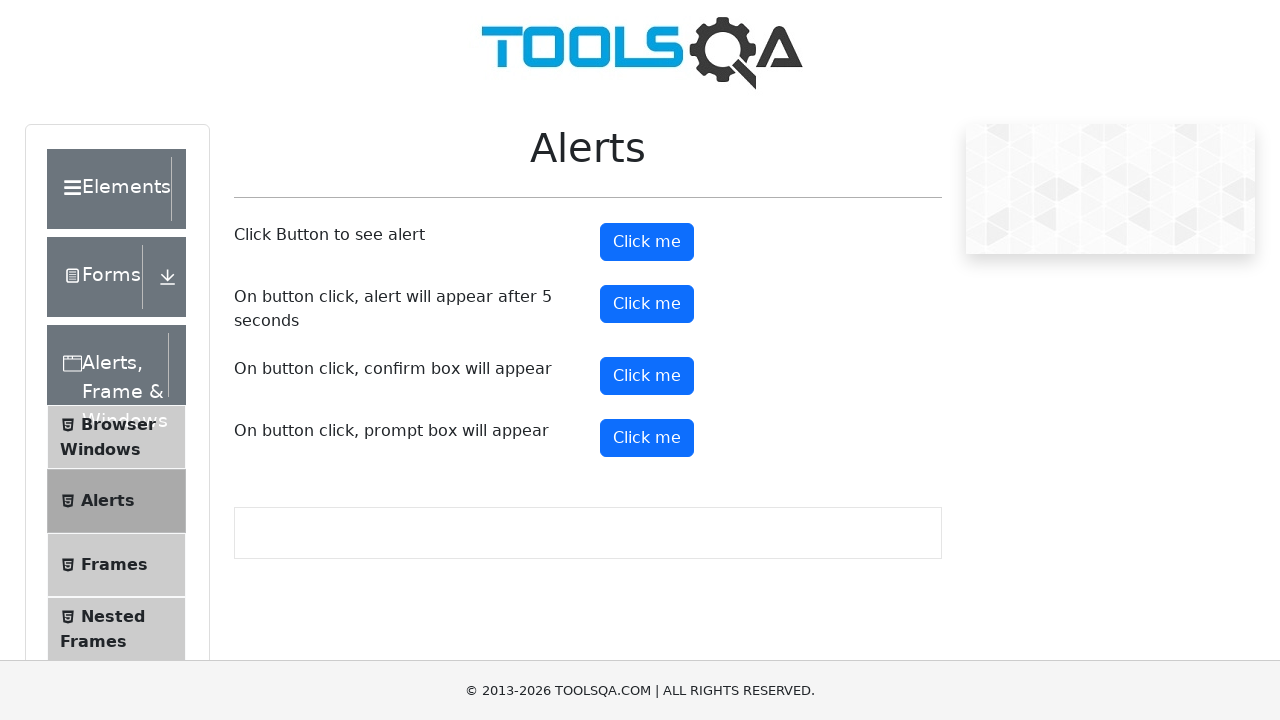

Set up dialog handler to accept prompt with text 'Automation Testing Class'
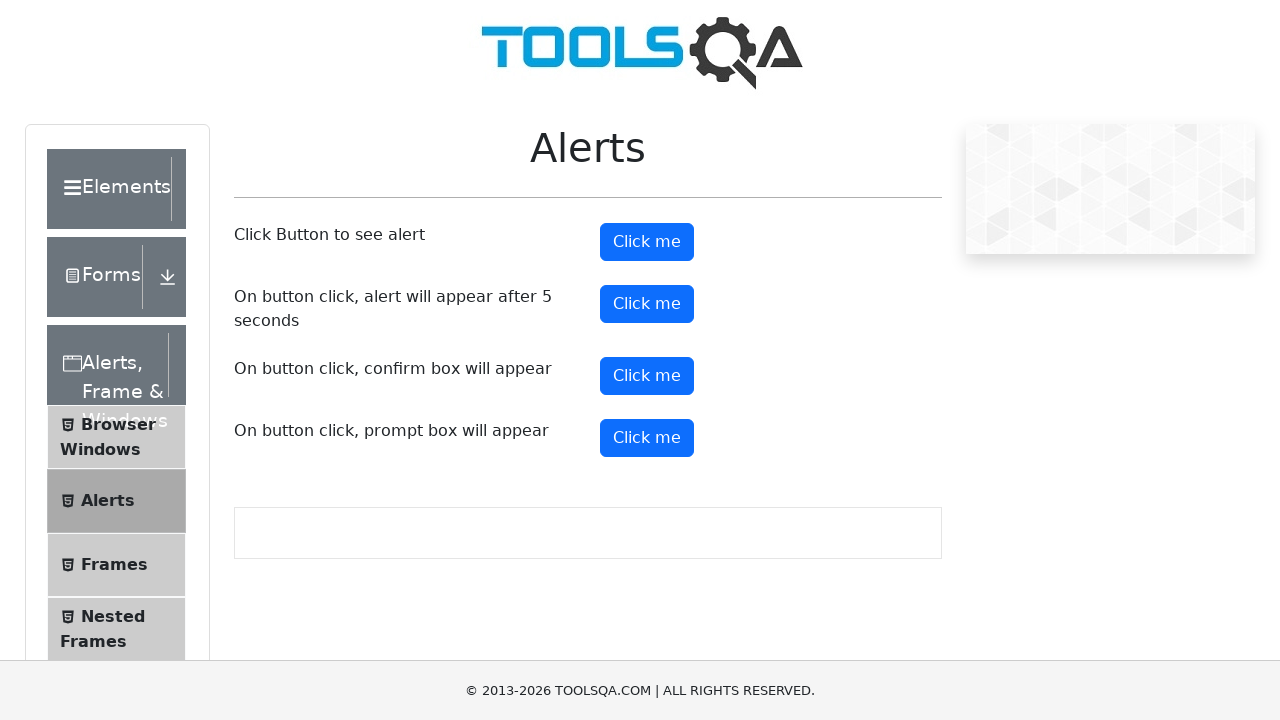

Clicked the prompt button to trigger dialog at (647, 438) on #promtButton
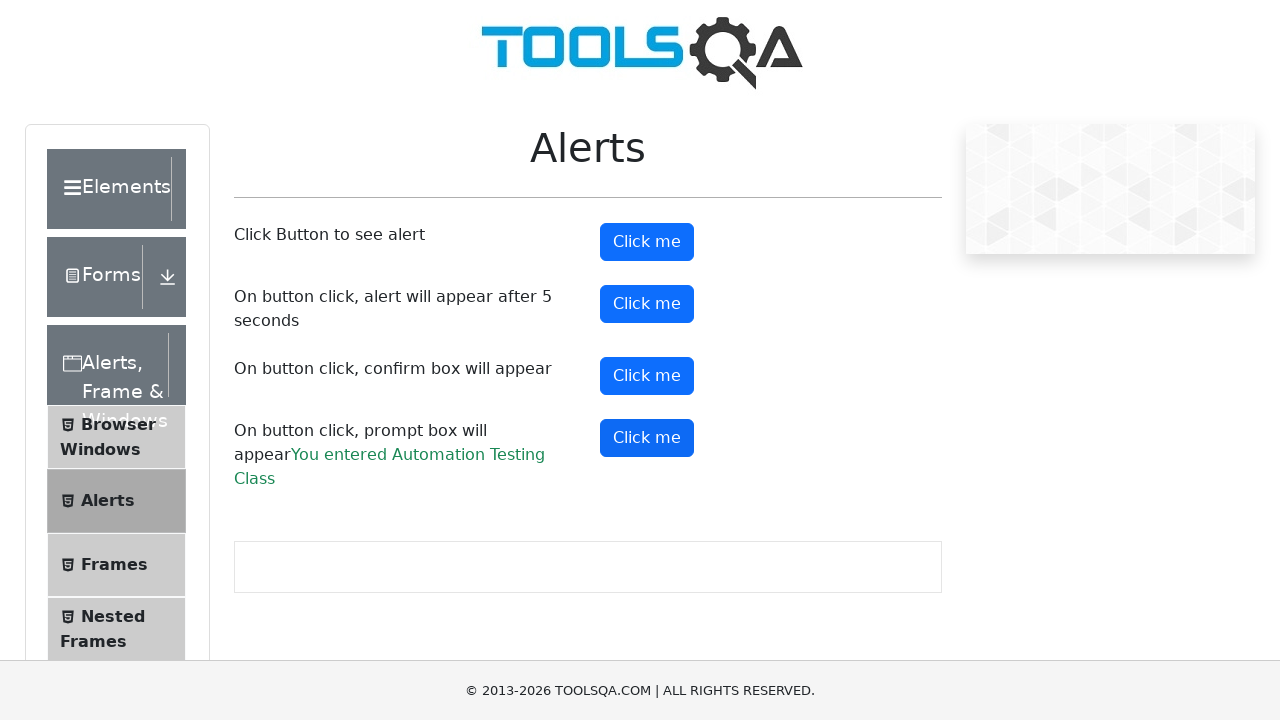

Waited 500ms for dialog to be processed
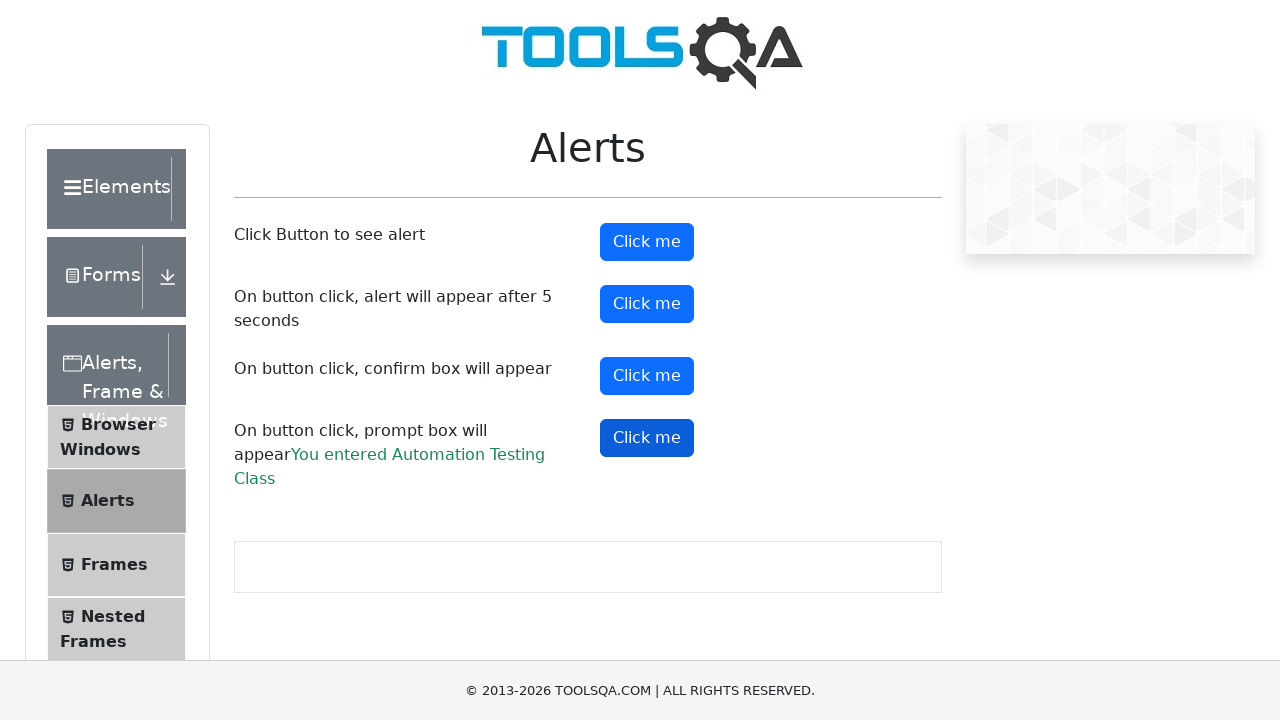

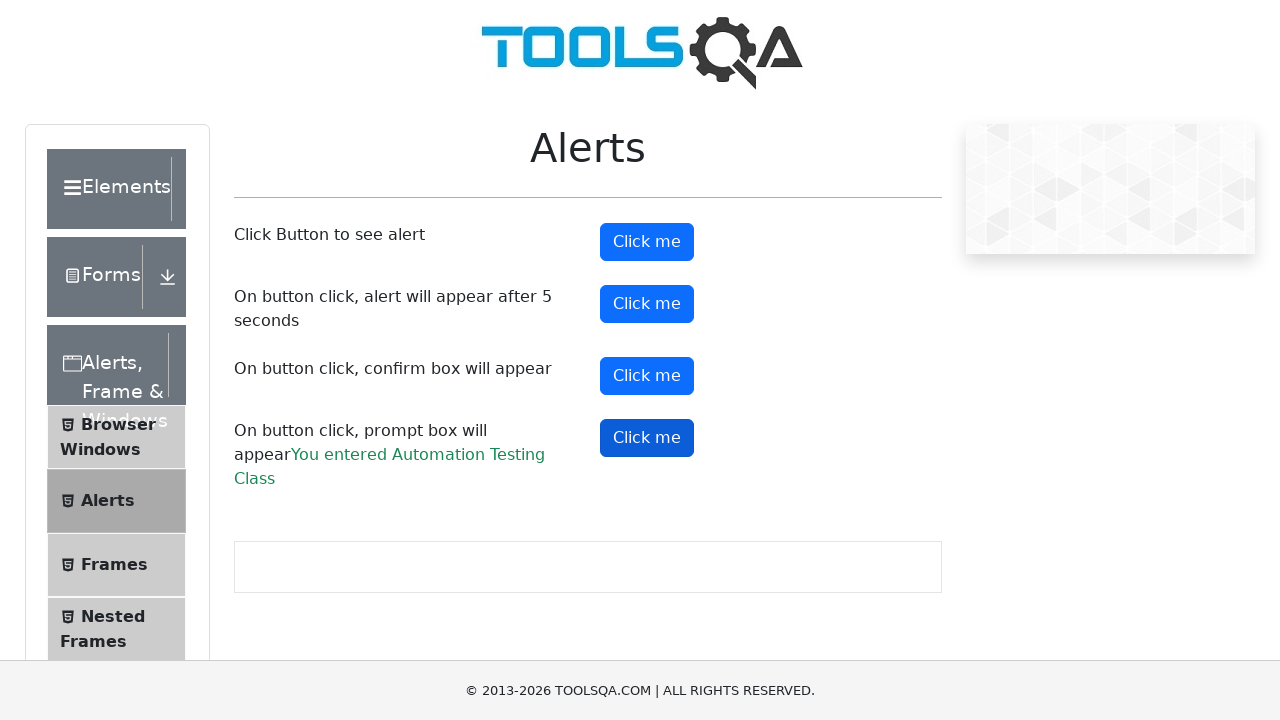